Tests browser window handling functionality by clicking a button to open a new window, switching between windows, navigating to a different URL in each window, and then closing all windows.

Starting URL: https://demoqa.com/browser-windows

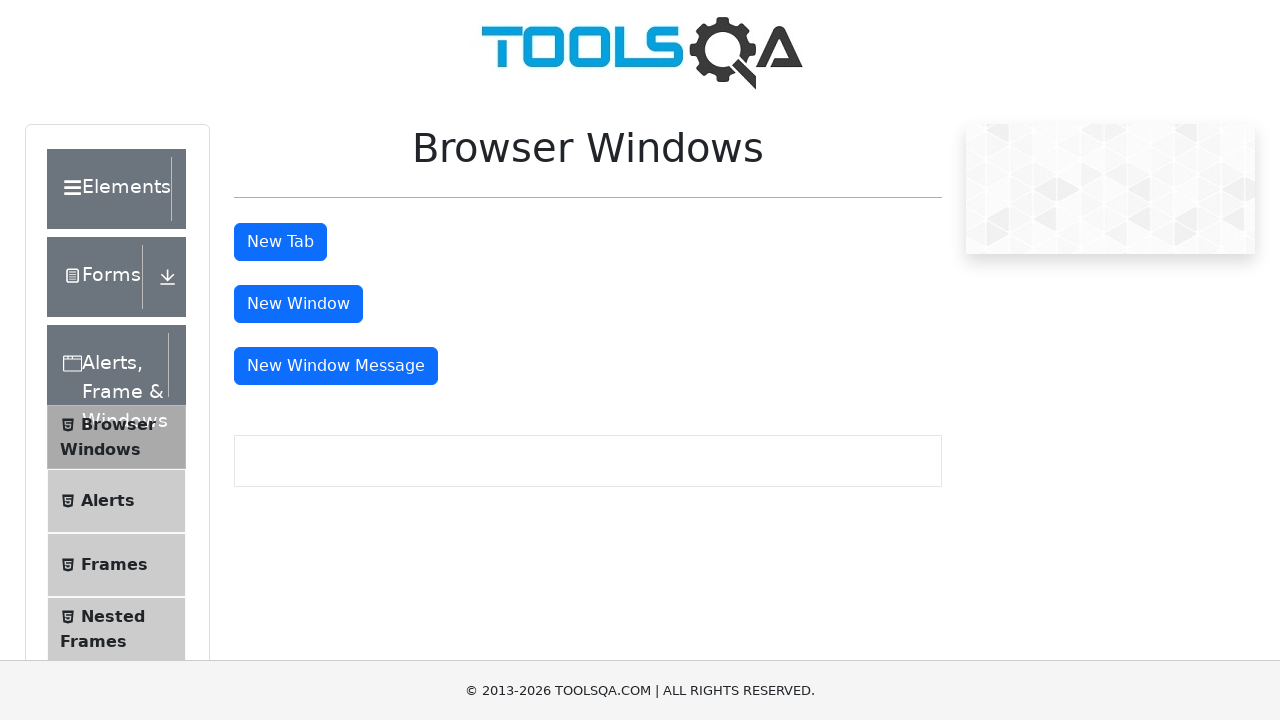

Clicked 'New Window' button to open a new window at (298, 304) on button#windowButton
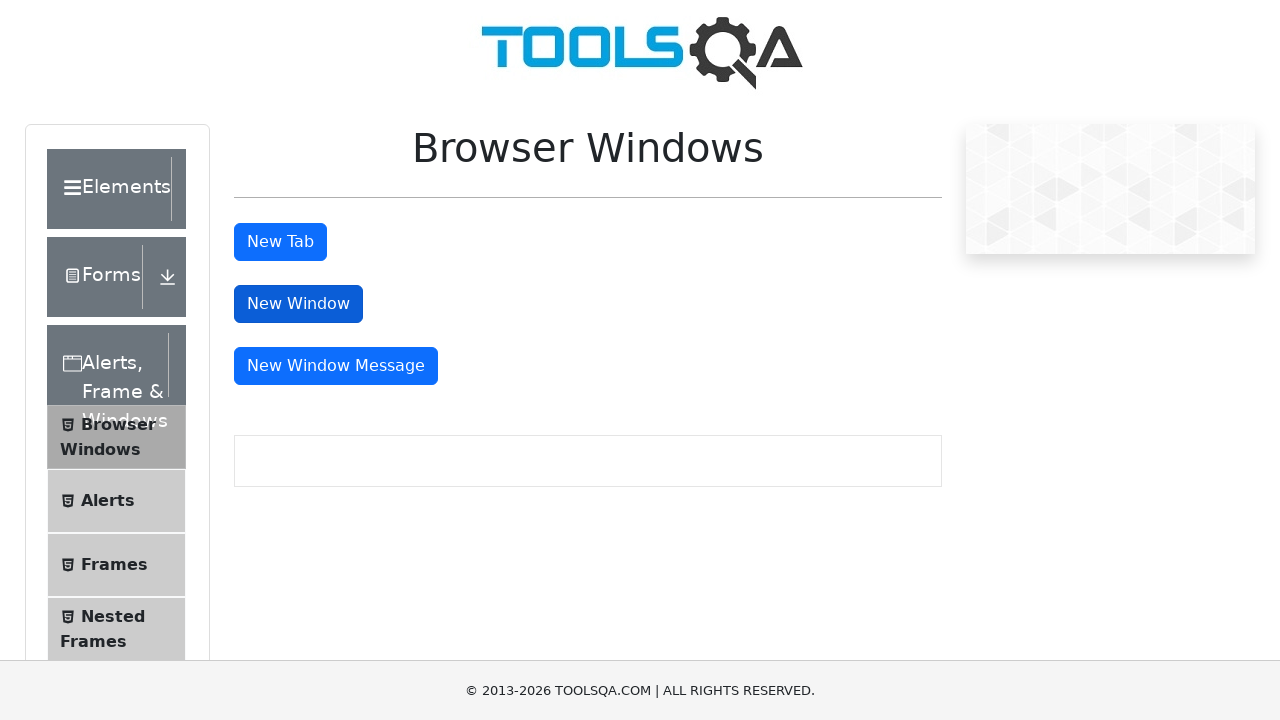

Captured reference to newly opened window
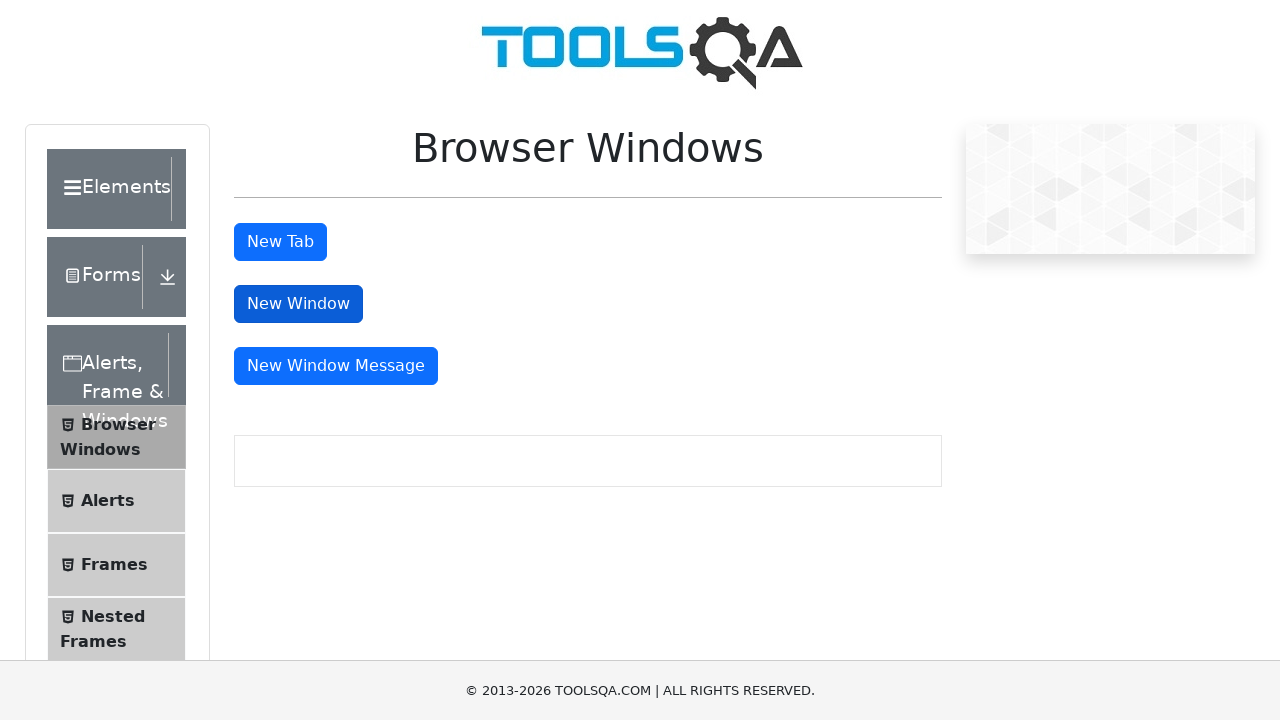

New window page loaded
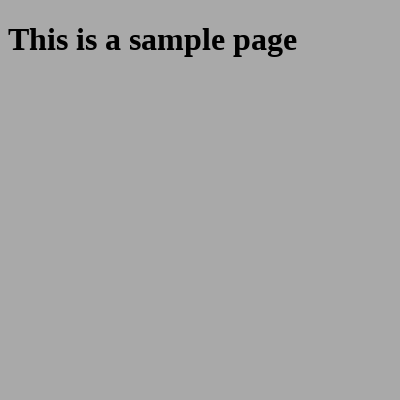

Navigated new window to https://www.uniuni.com
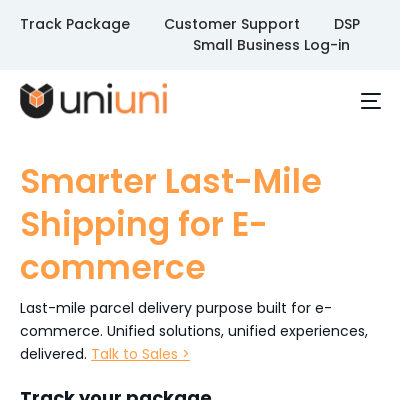

Resized new window viewport to 1920x1080
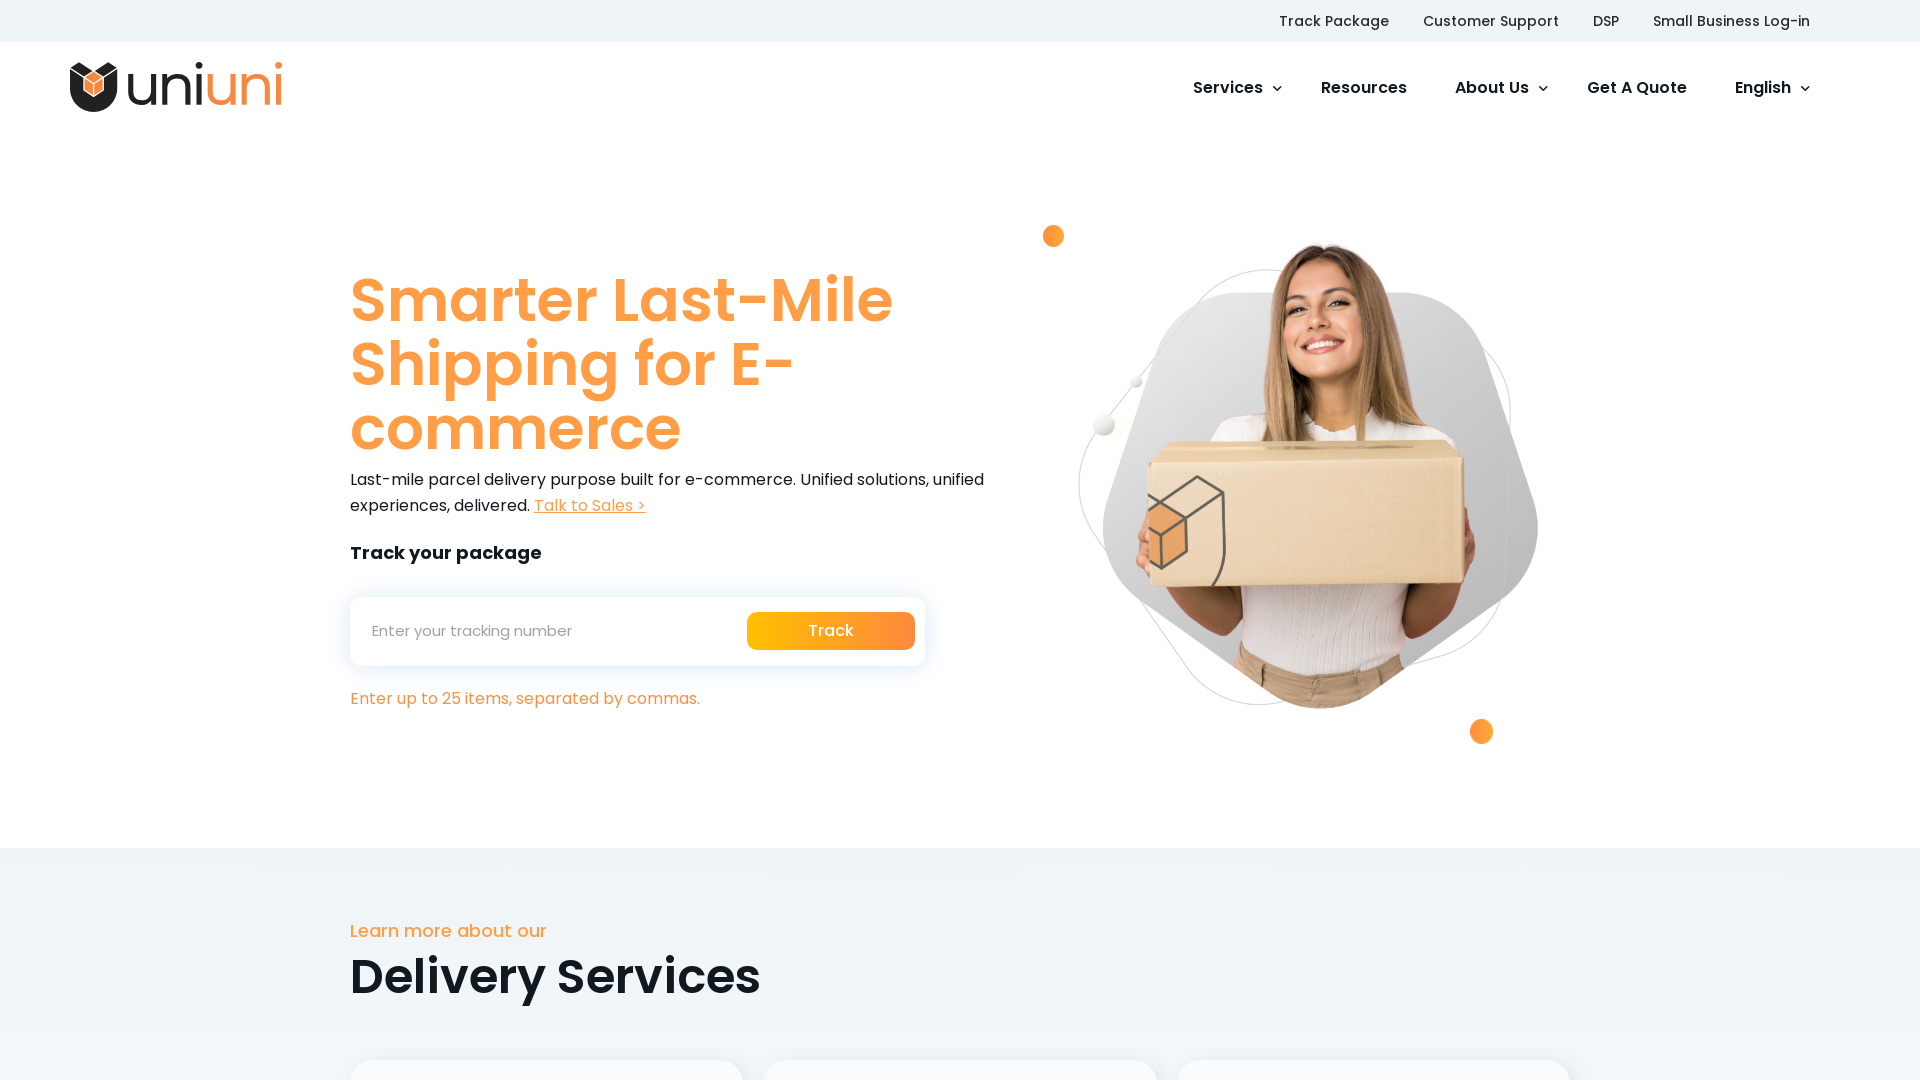

Navigated parent window to https://www.uniuni.com
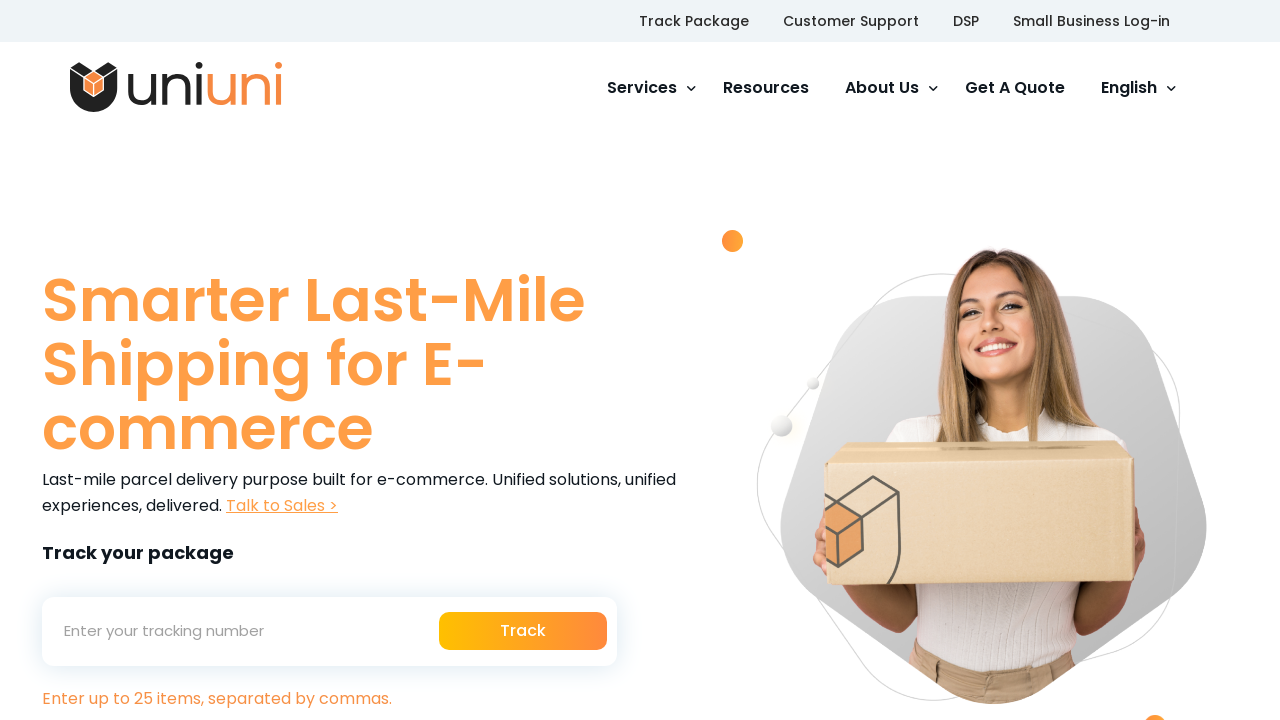

Resized parent window viewport to 1920x1080
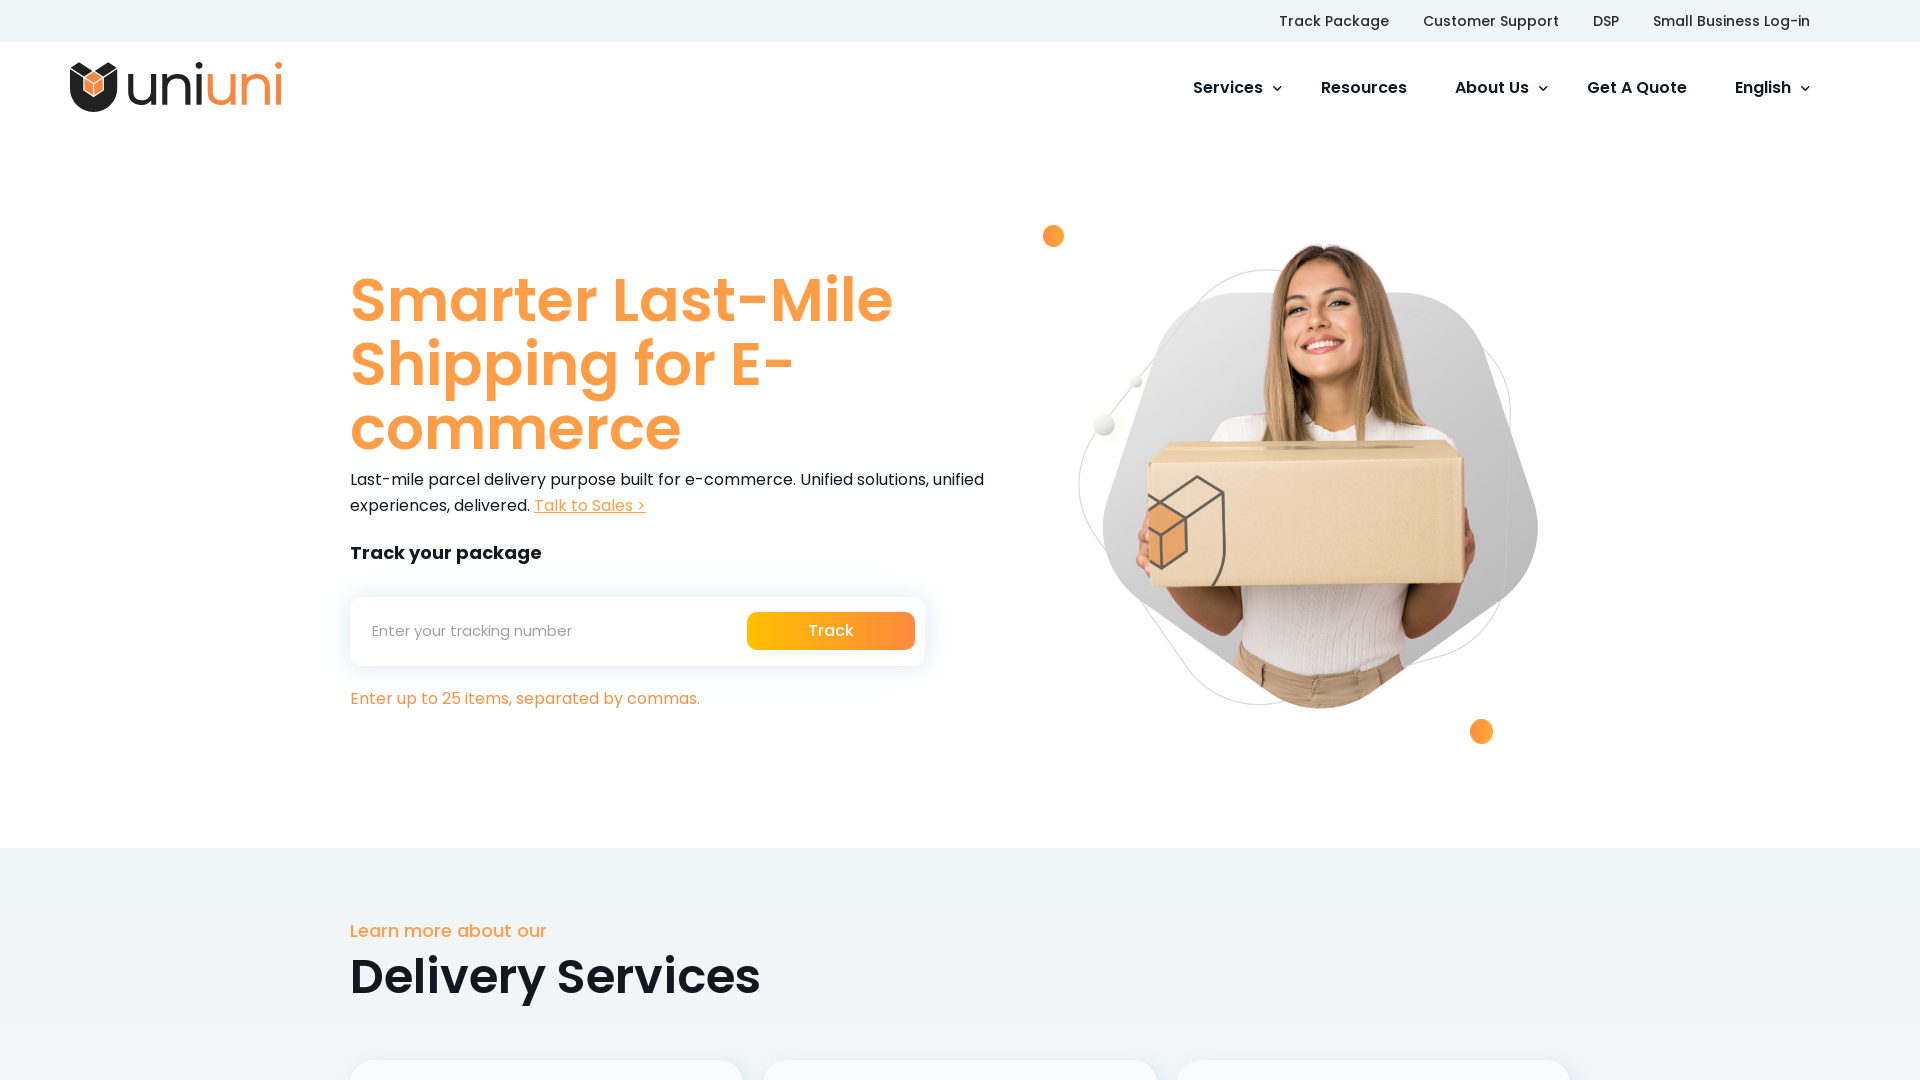

Closed the new window
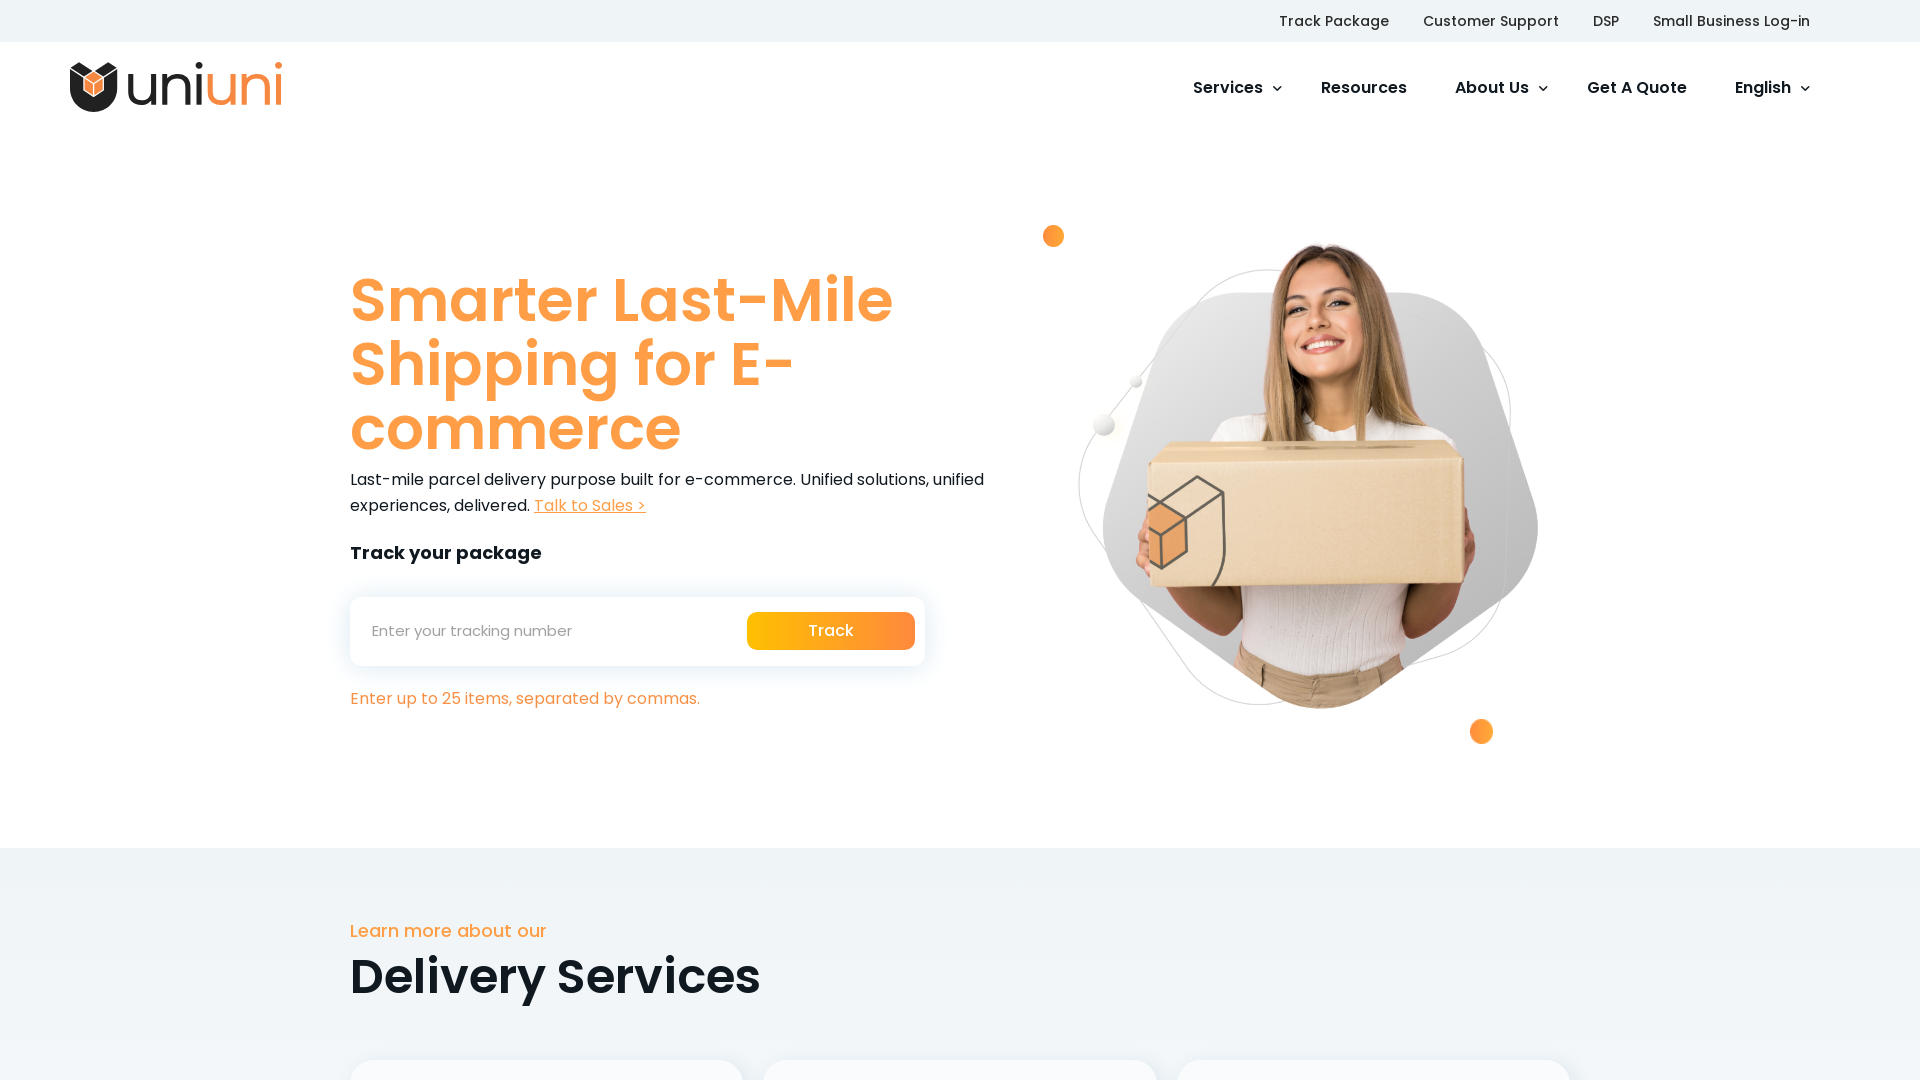

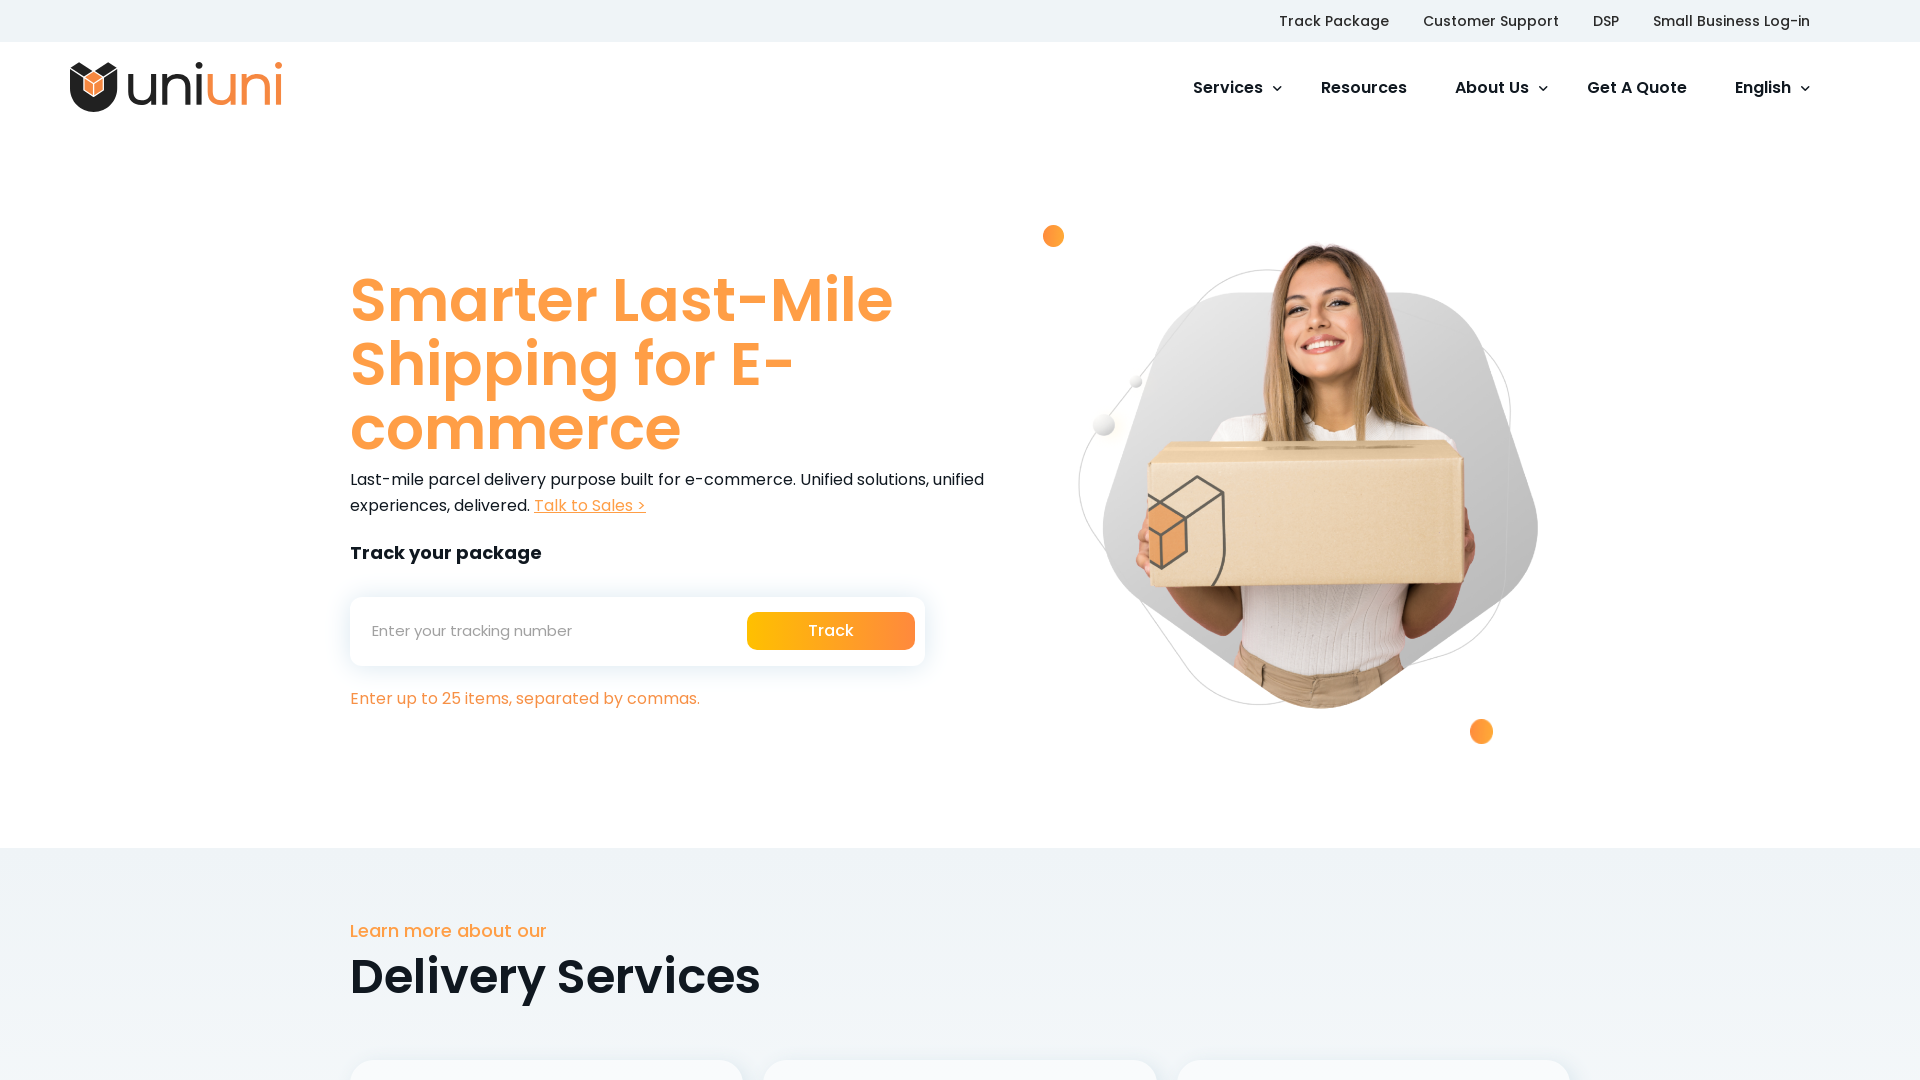